Tests navigation on Edureka website by clicking on Courses link and performing keyboard navigation using arrow and tab keys

Starting URL: https://www.edureka.co

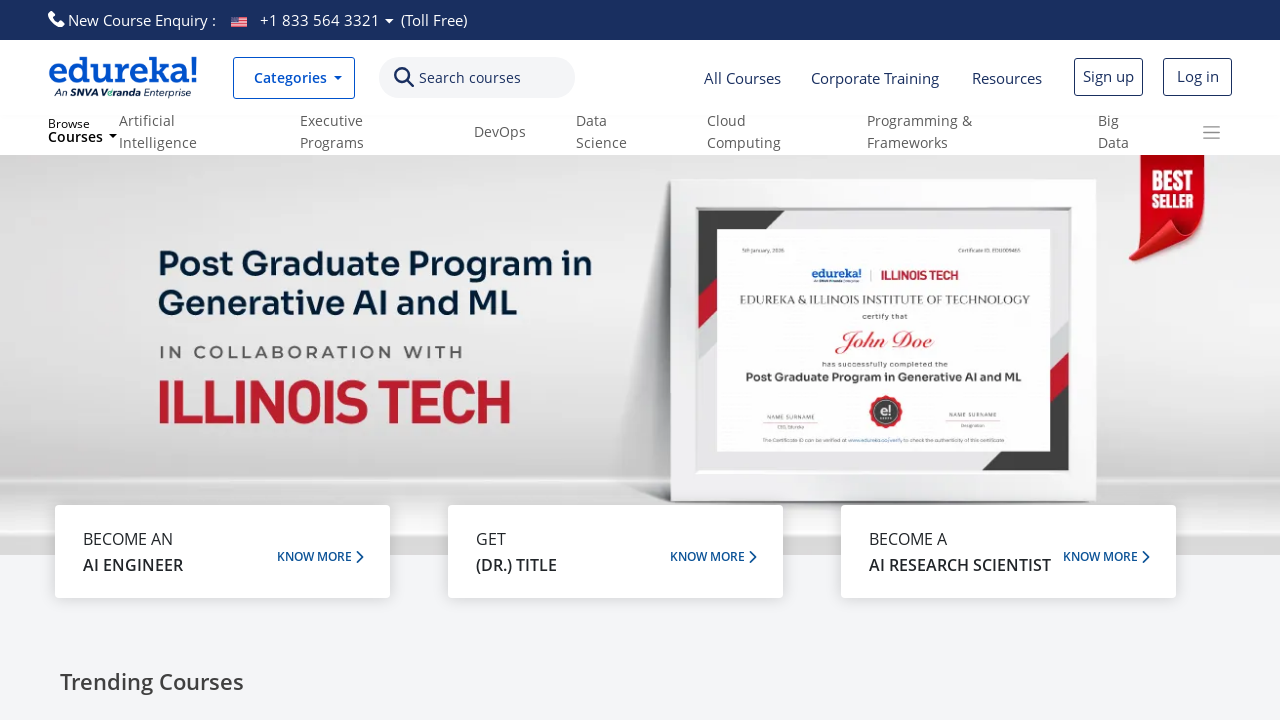

Clicked on Courses link at (470, 78) on text=Courses
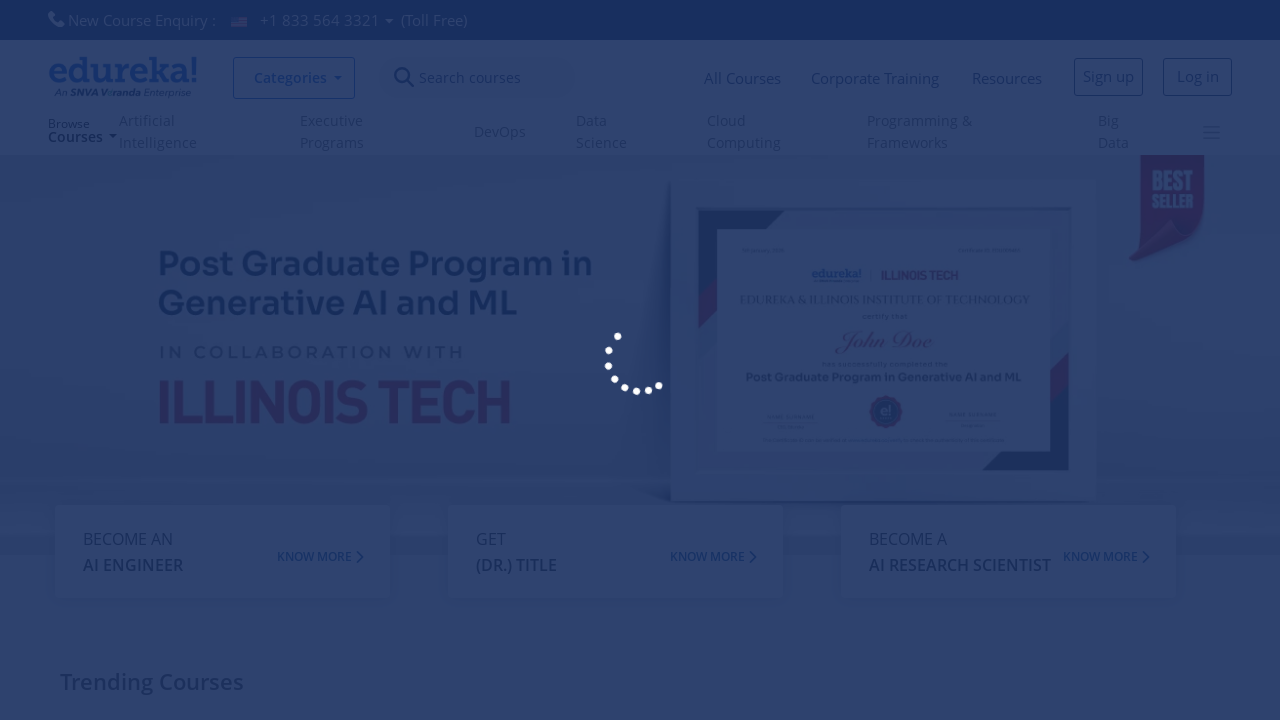

Waited 2 seconds for page to load
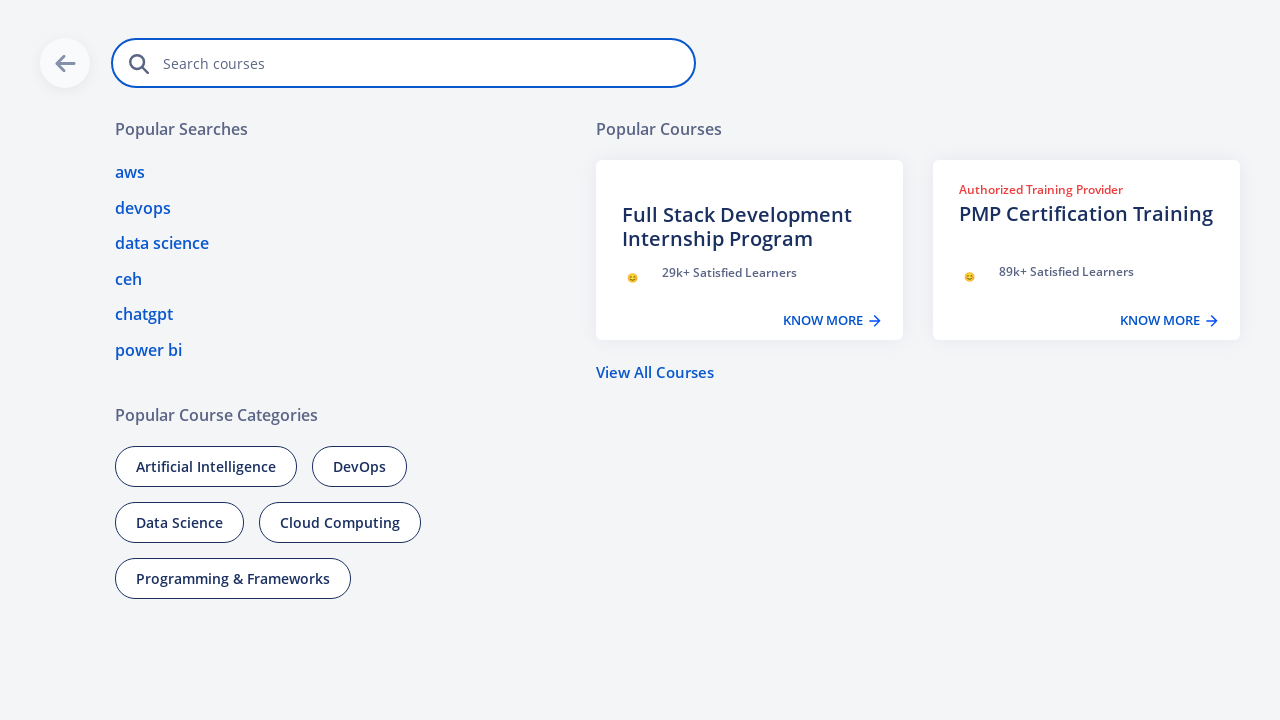

Pressed ArrowDown key for keyboard navigation
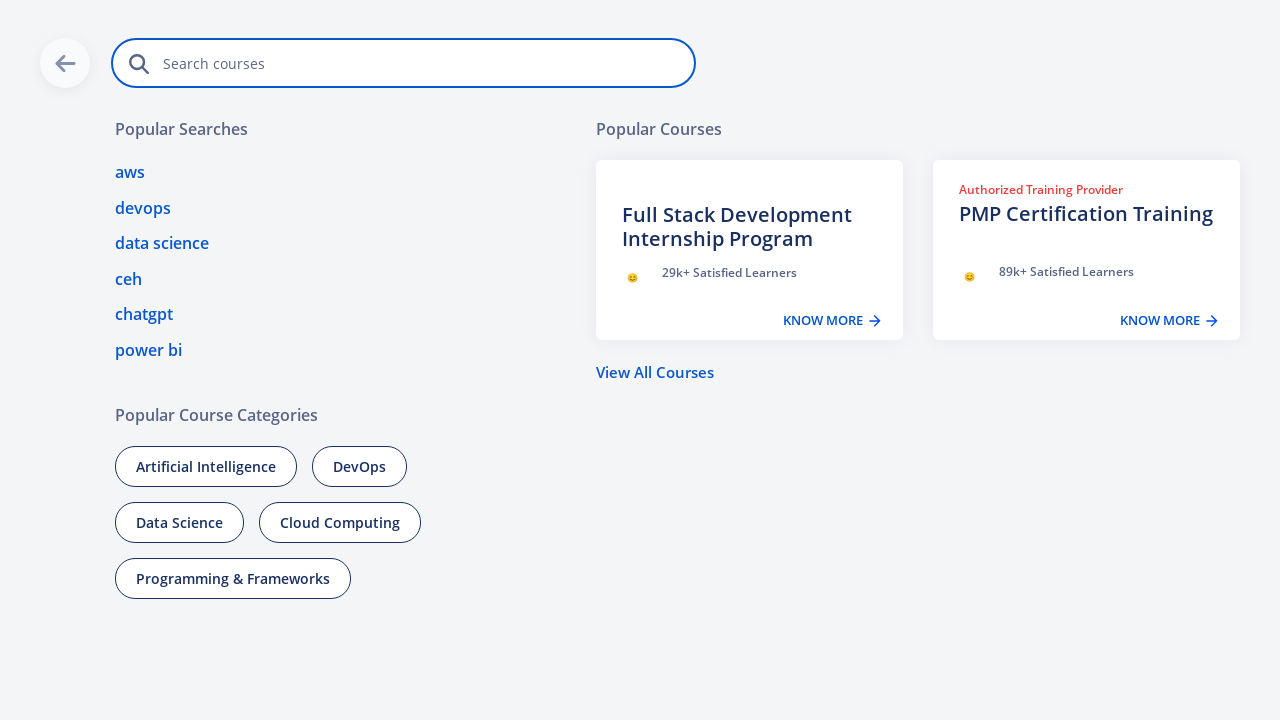

Pressed Tab key for navigation (1st time)
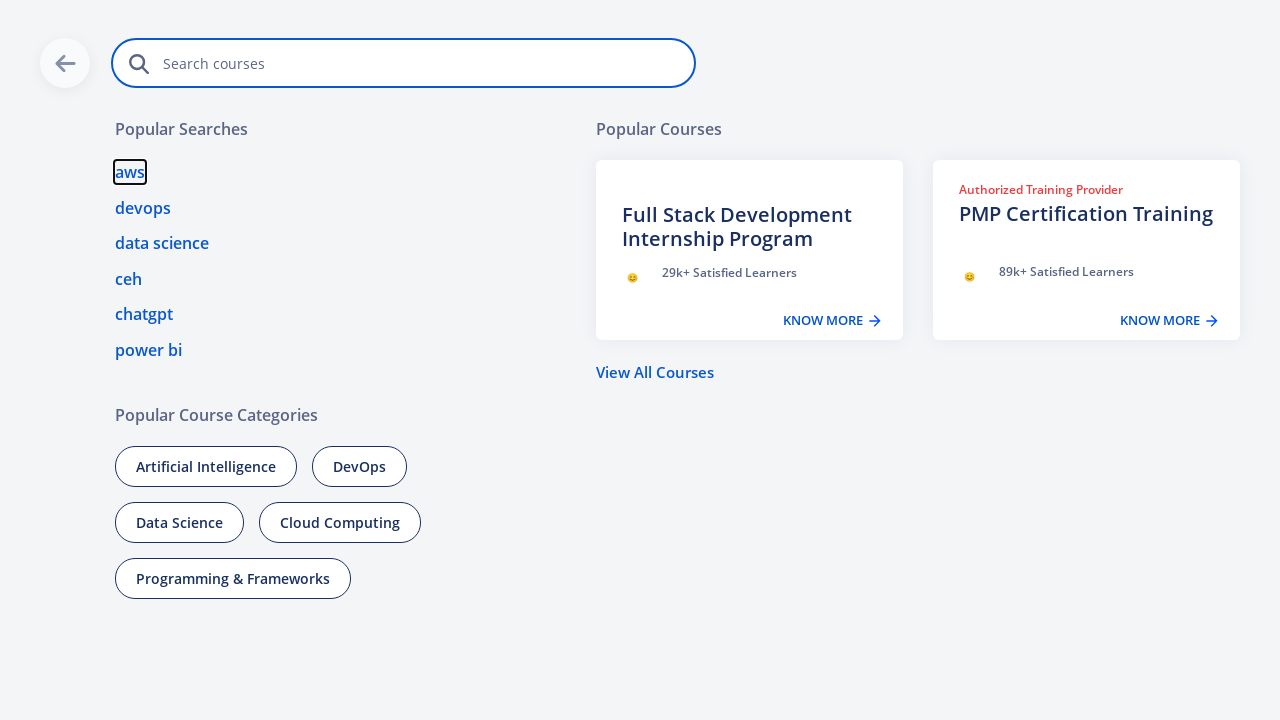

Pressed Tab key for navigation (2nd time)
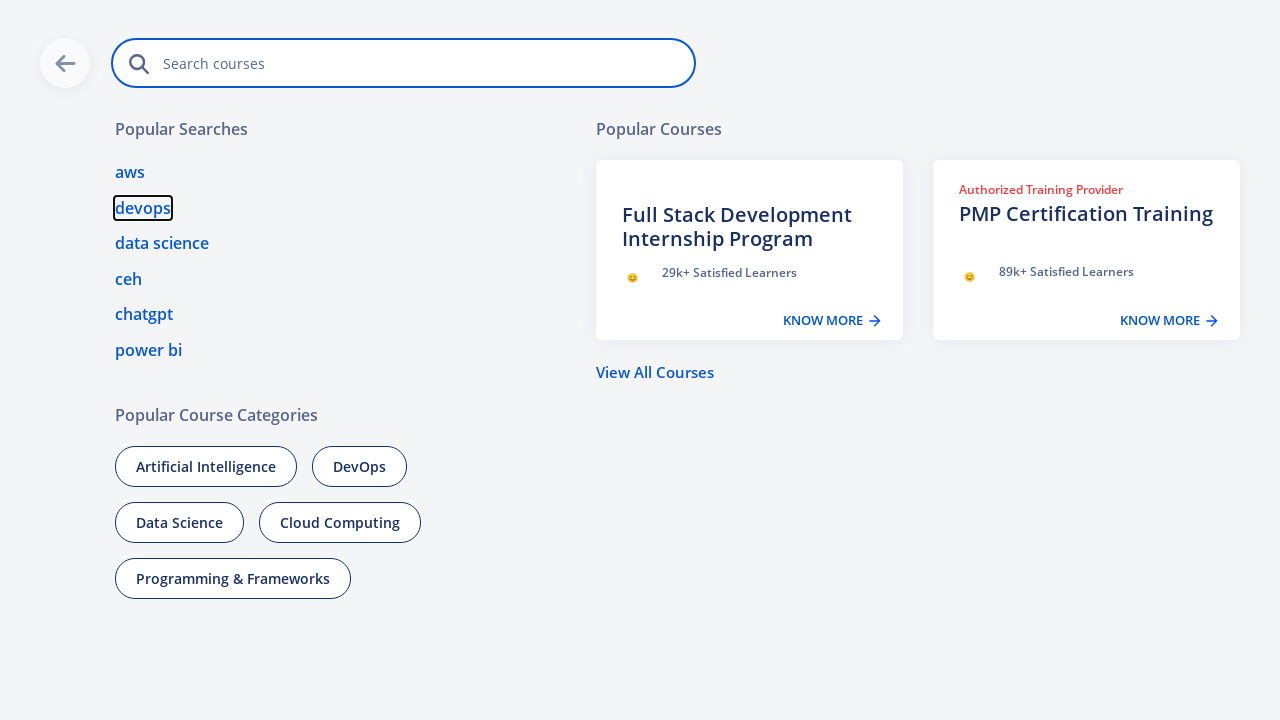

Pressed Tab key for navigation (3rd time)
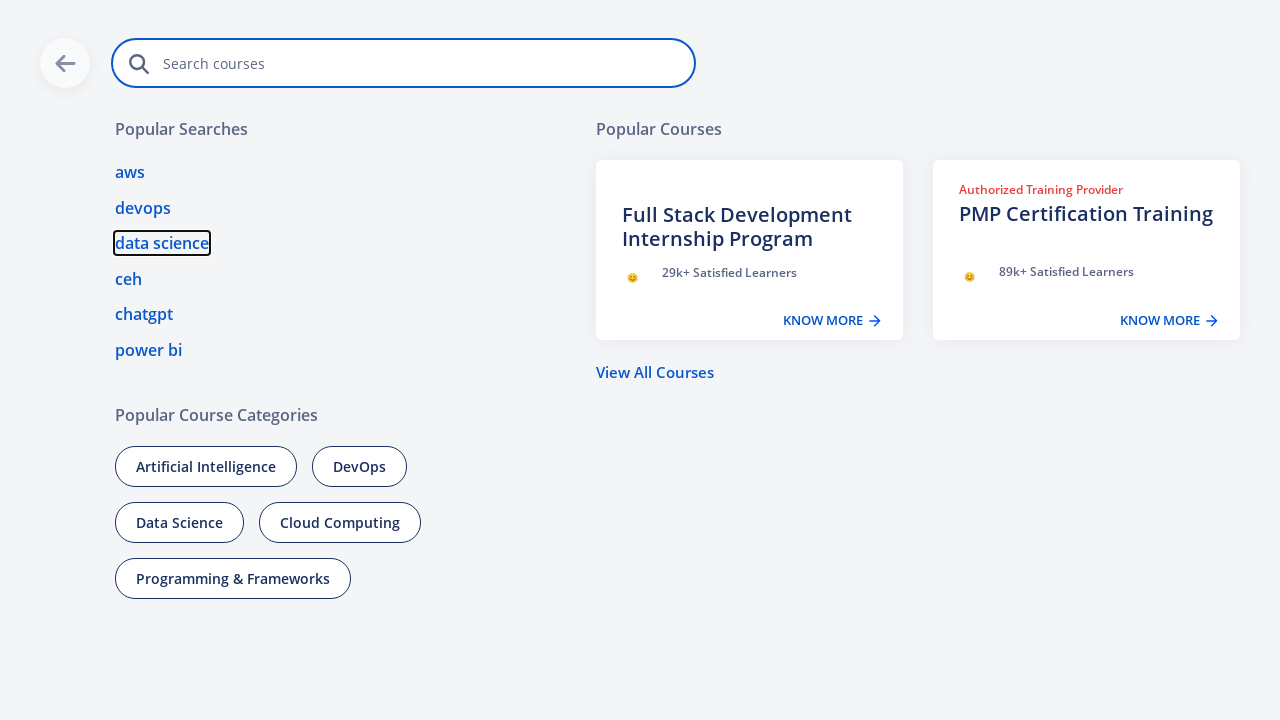

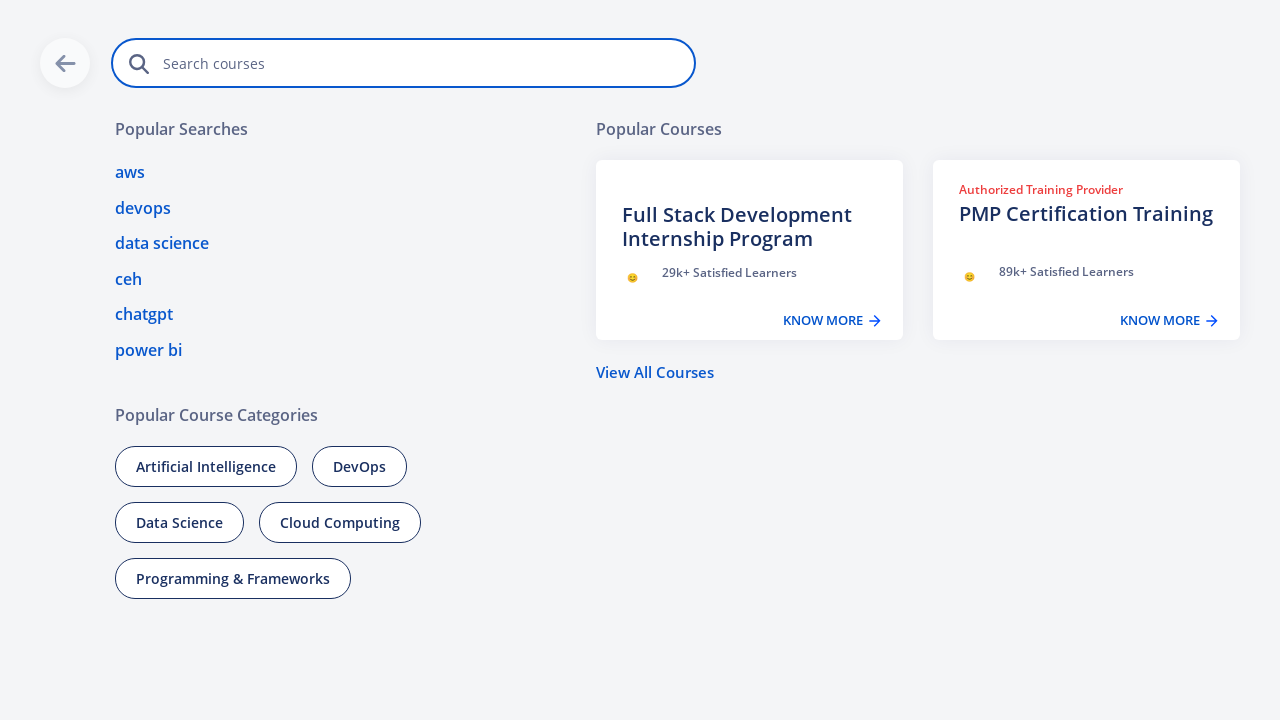